Tests dynamic loading functionality by clicking a start button and waiting for hidden content to become visible

Starting URL: https://the-internet.herokuapp.com/dynamic_loading/1

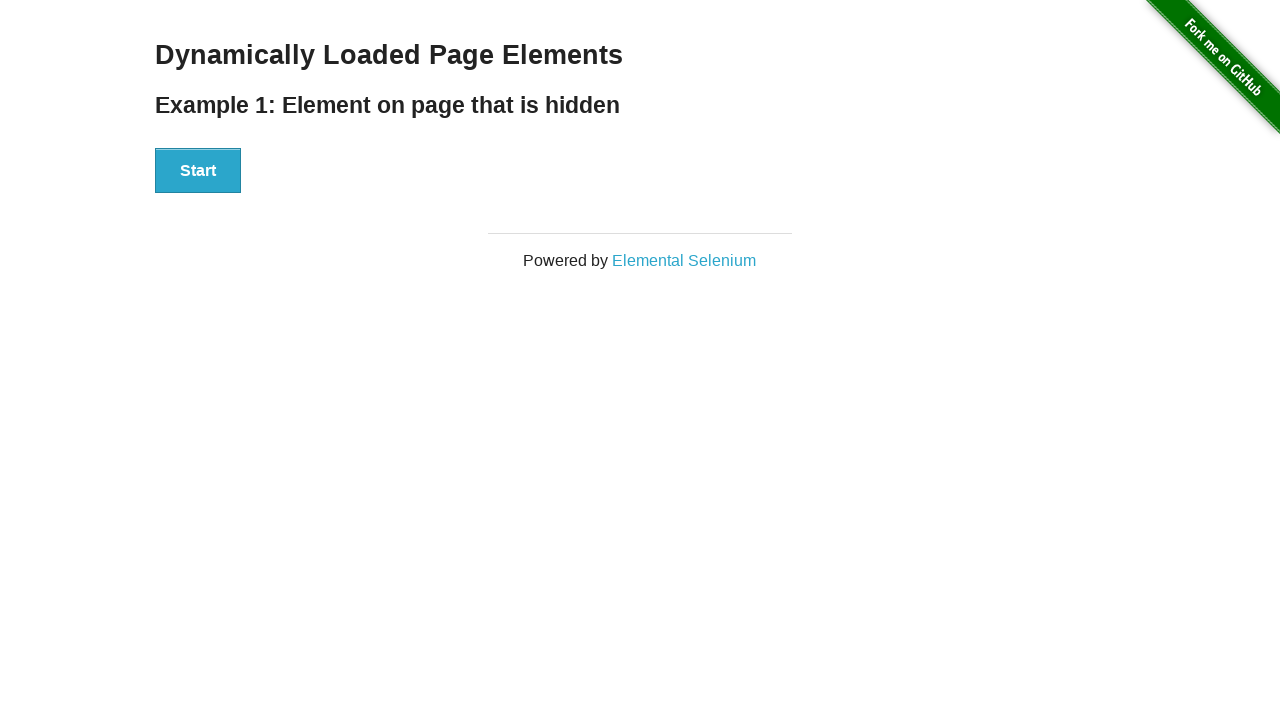

Navigated to dynamic loading test page
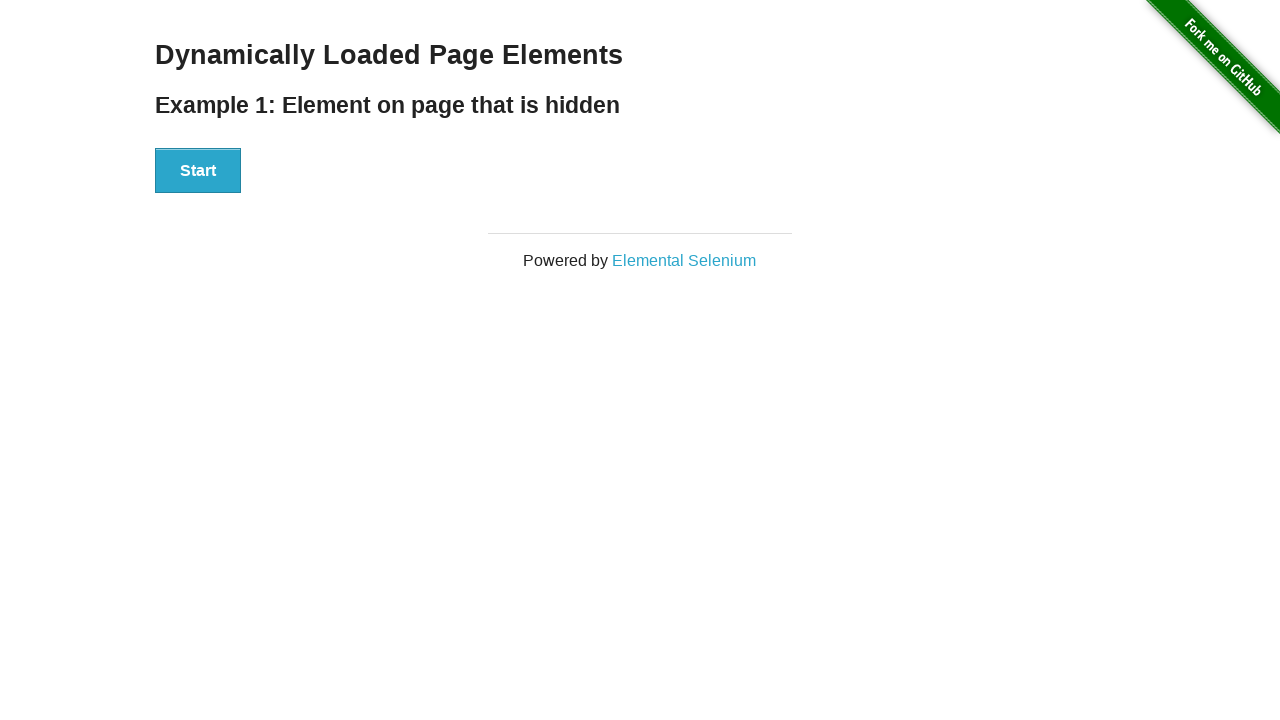

Clicked start button to trigger dynamic loading at (198, 171) on xpath=//div[@id='start']/button
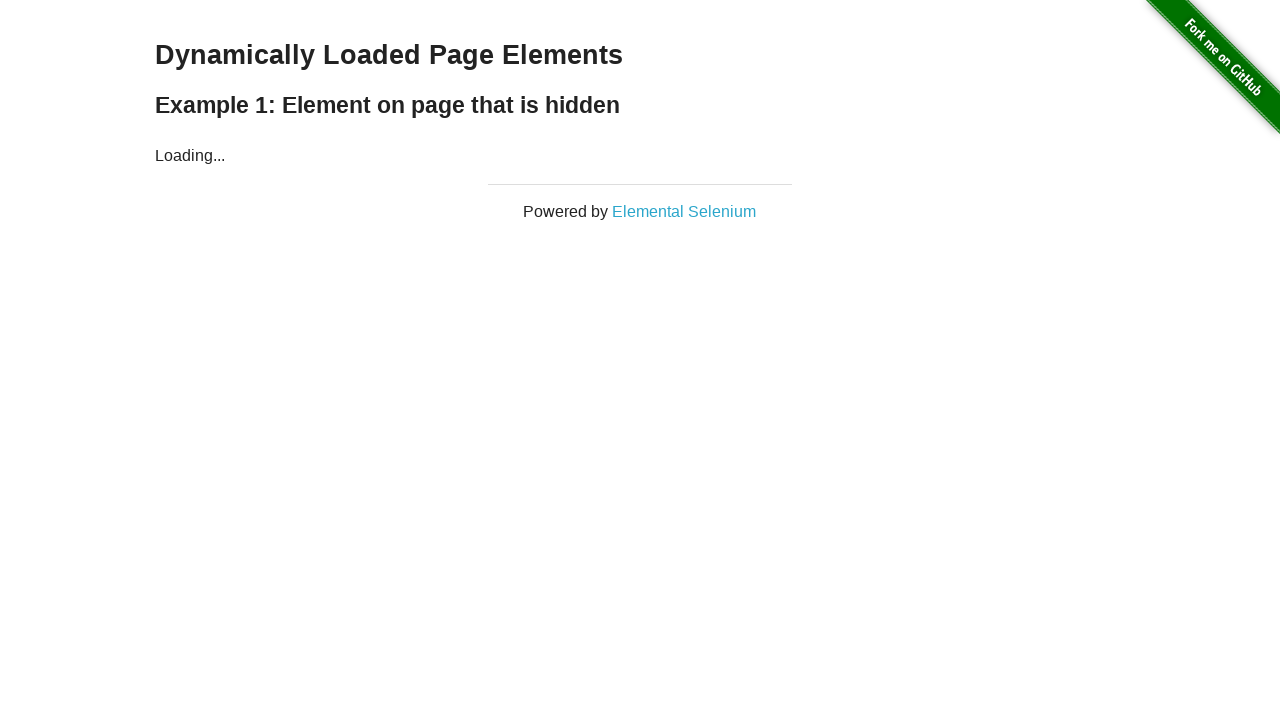

Waited for dynamically loaded content to become visible
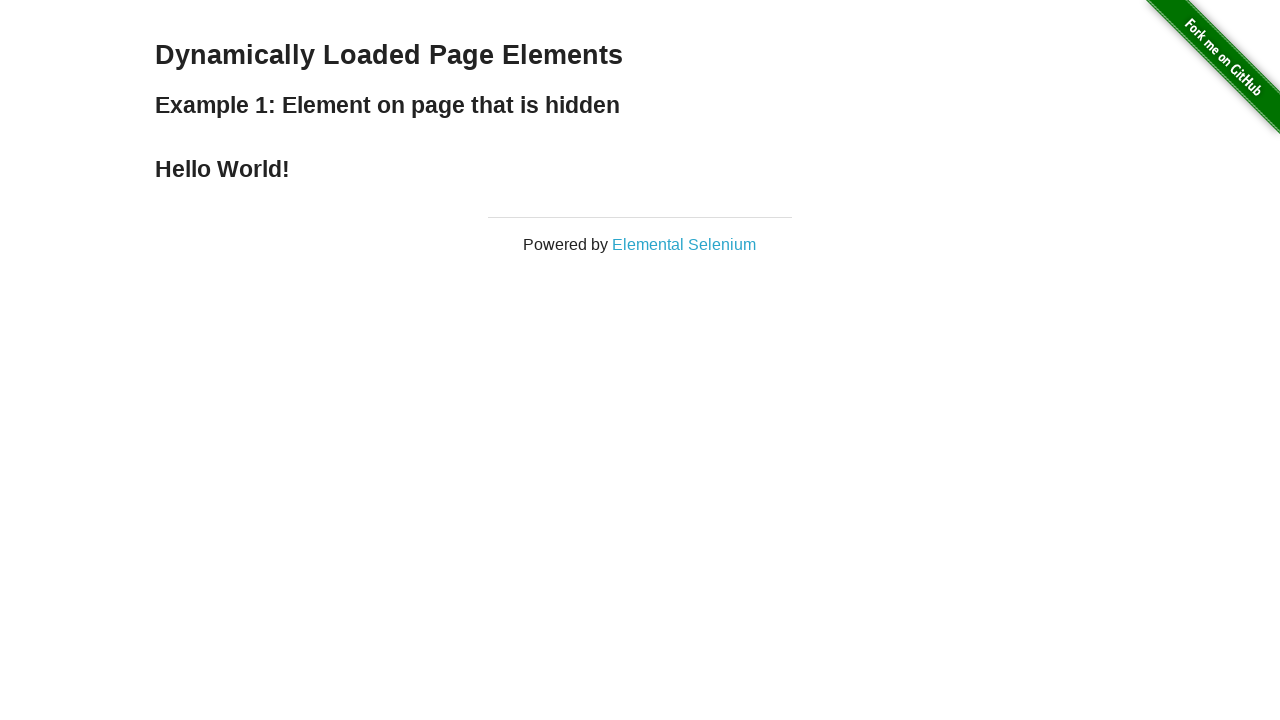

Retrieved text from loaded element: 'Hello World!'
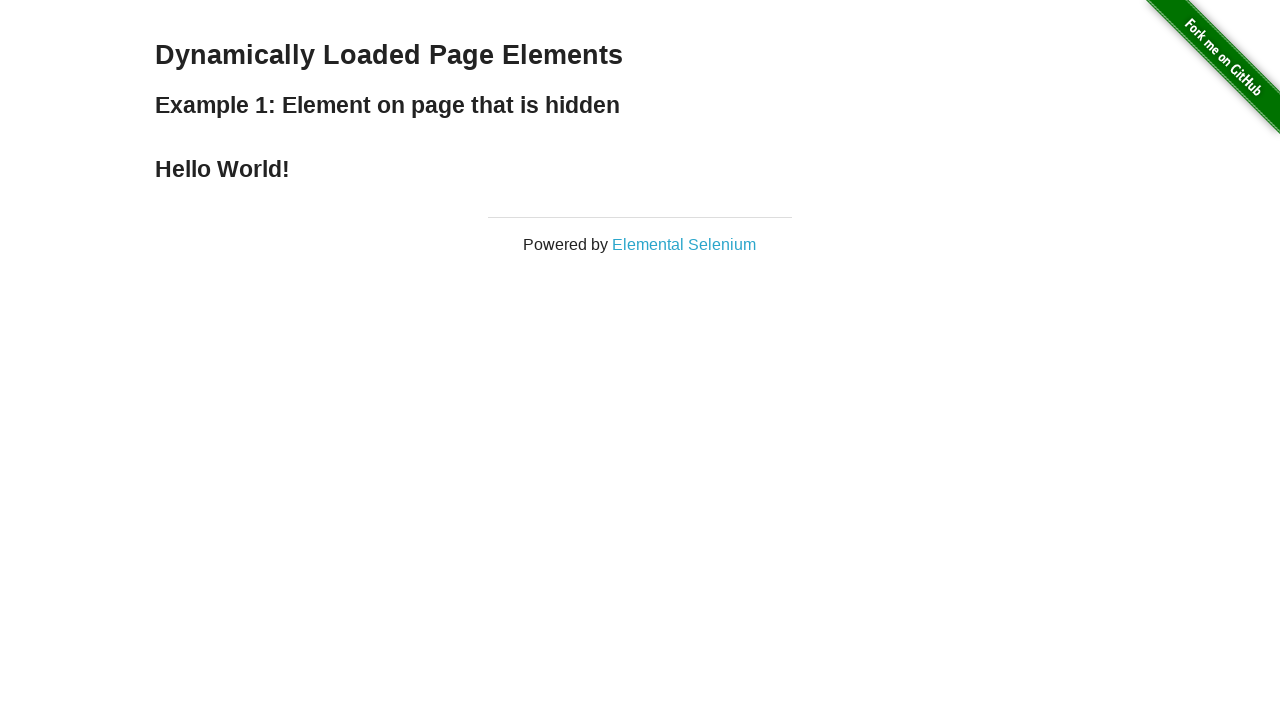

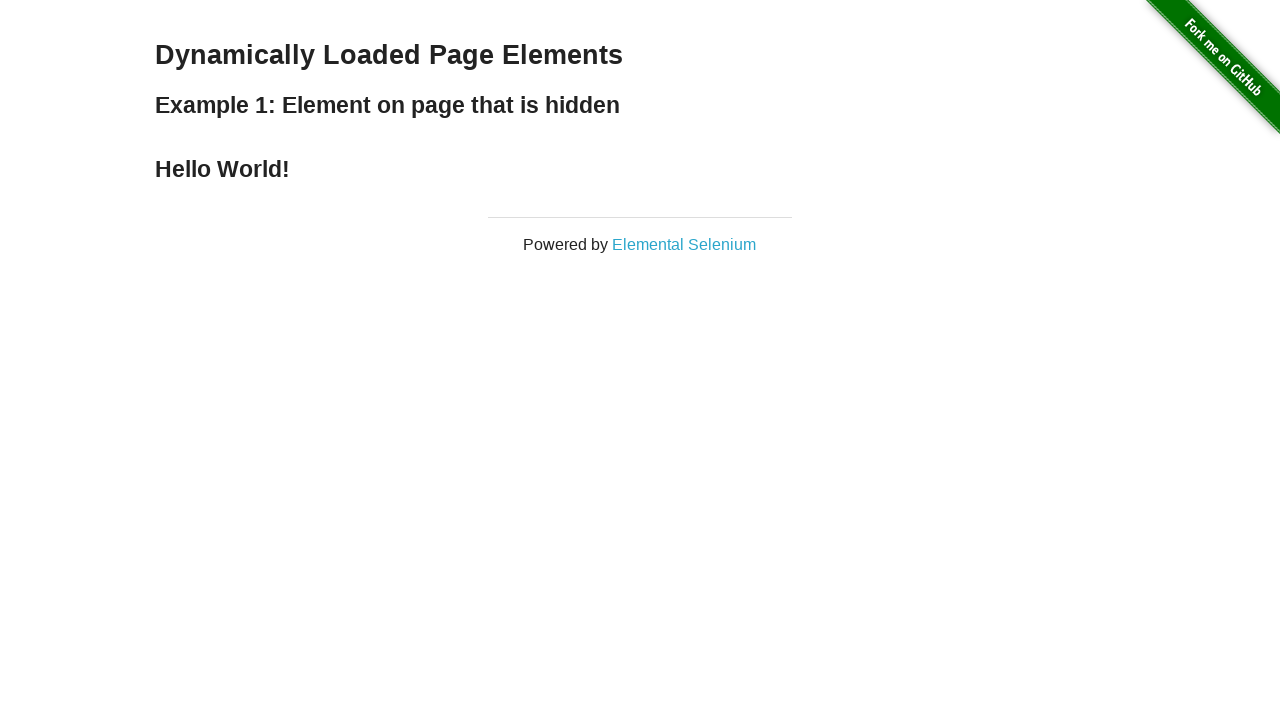